Tests browser navigation controls by visiting Flipkart, resizing the window, and using back/forward navigation.

Starting URL: https://www.flipkart.com/

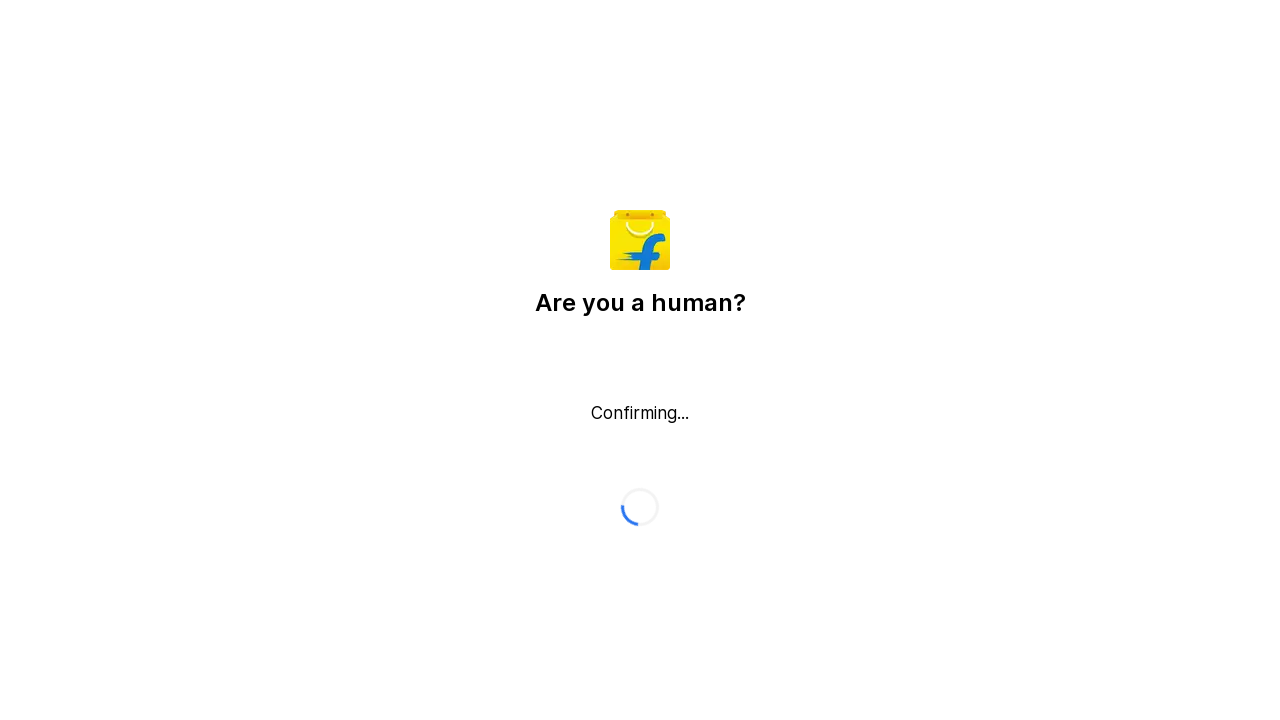

Set viewport size to 500x500 pixels
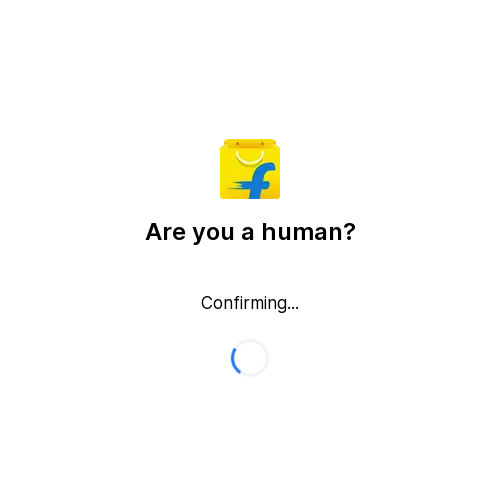

Navigated back using browser back button
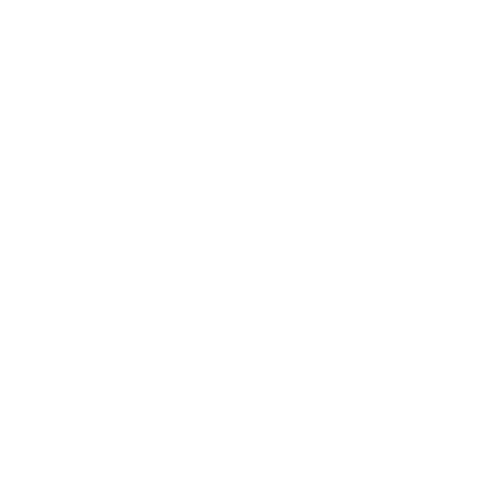

Waited for DOM content to load after back navigation
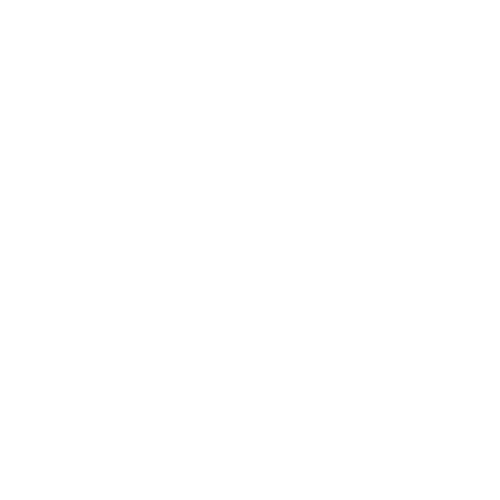

Navigated forward using browser forward button
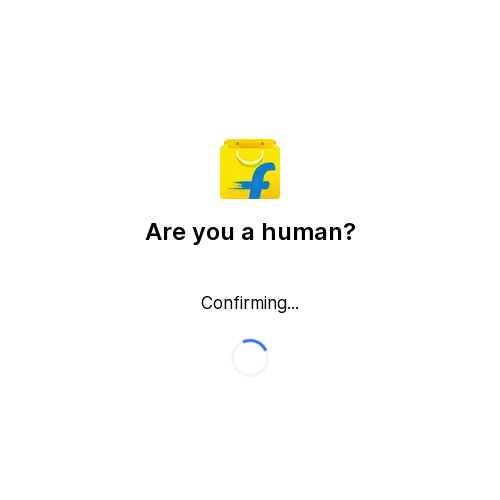

Waited for DOM content to load after forward navigation
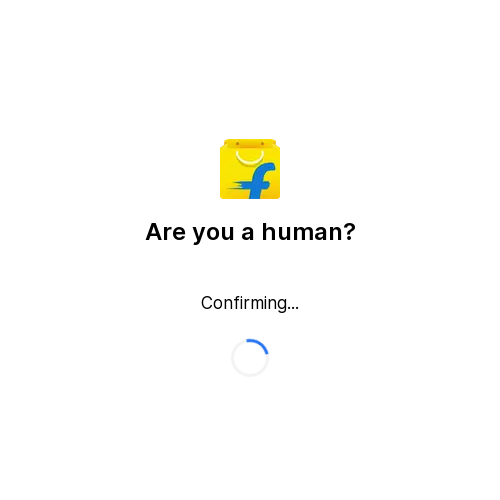

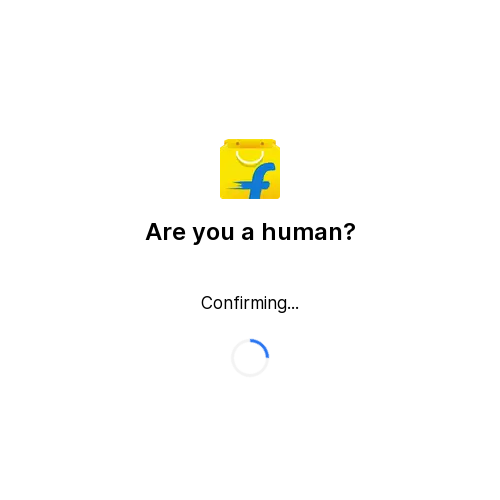